Demonstrates drag and drop action by dragging element A and dropping it onto element B

Starting URL: https://crossbrowsertesting.github.io/drag-and-drop

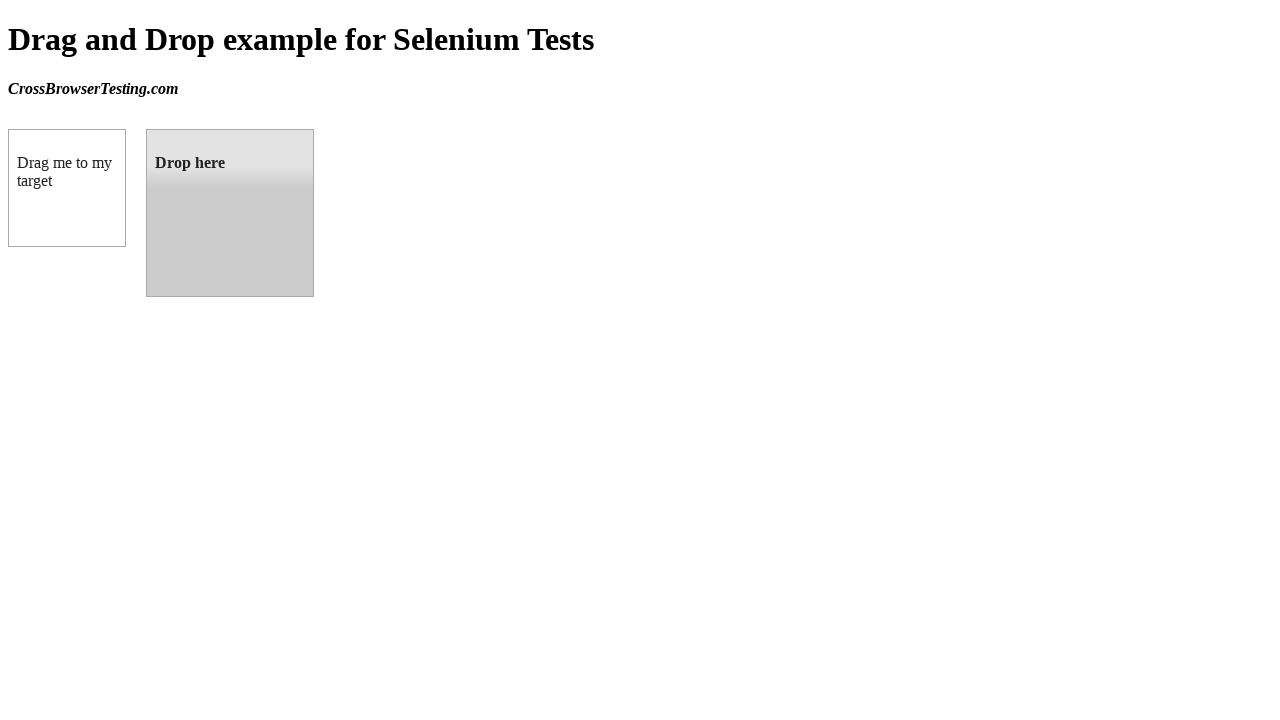

Located draggable element (box A)
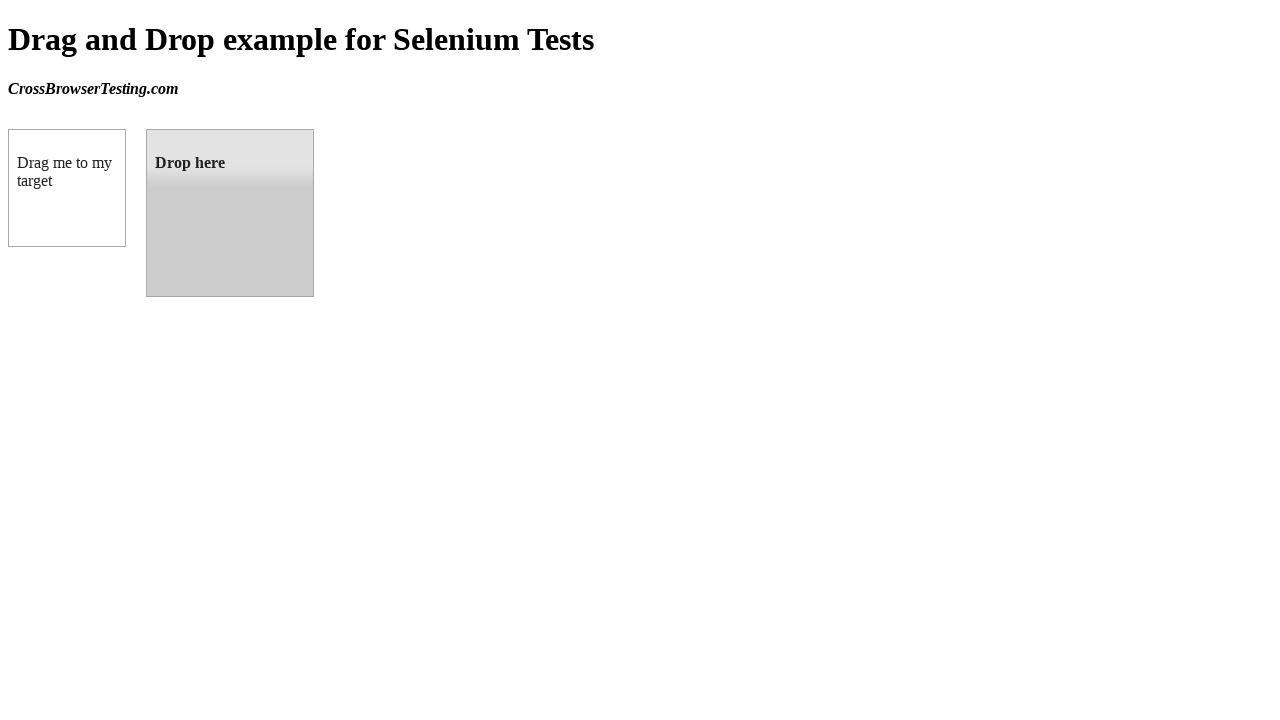

Located droppable element (box B)
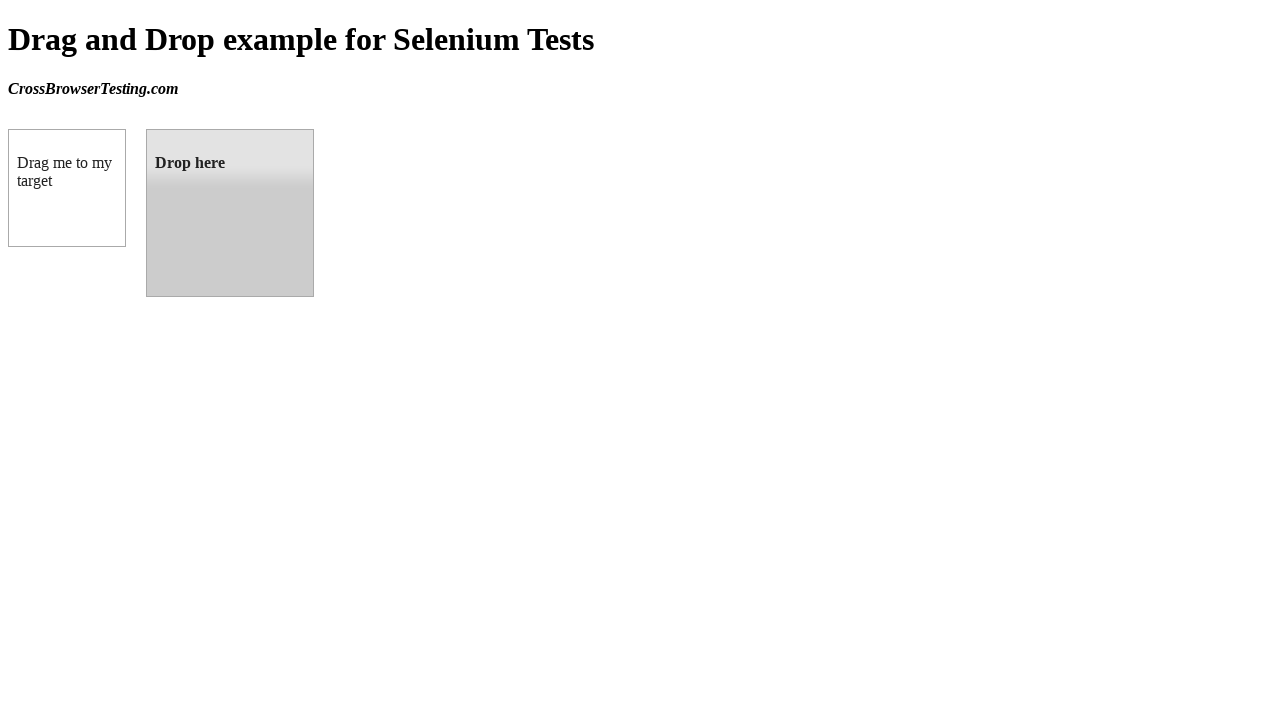

Dragged element A and dropped it onto element B at (230, 213)
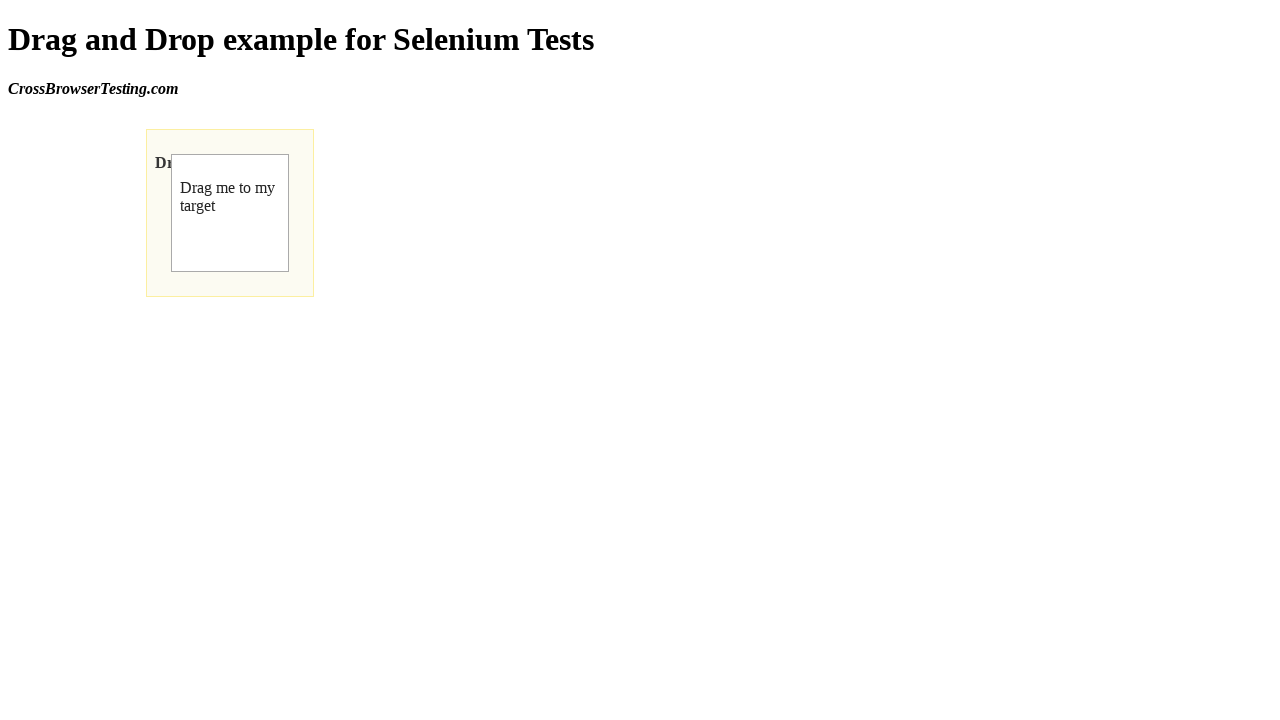

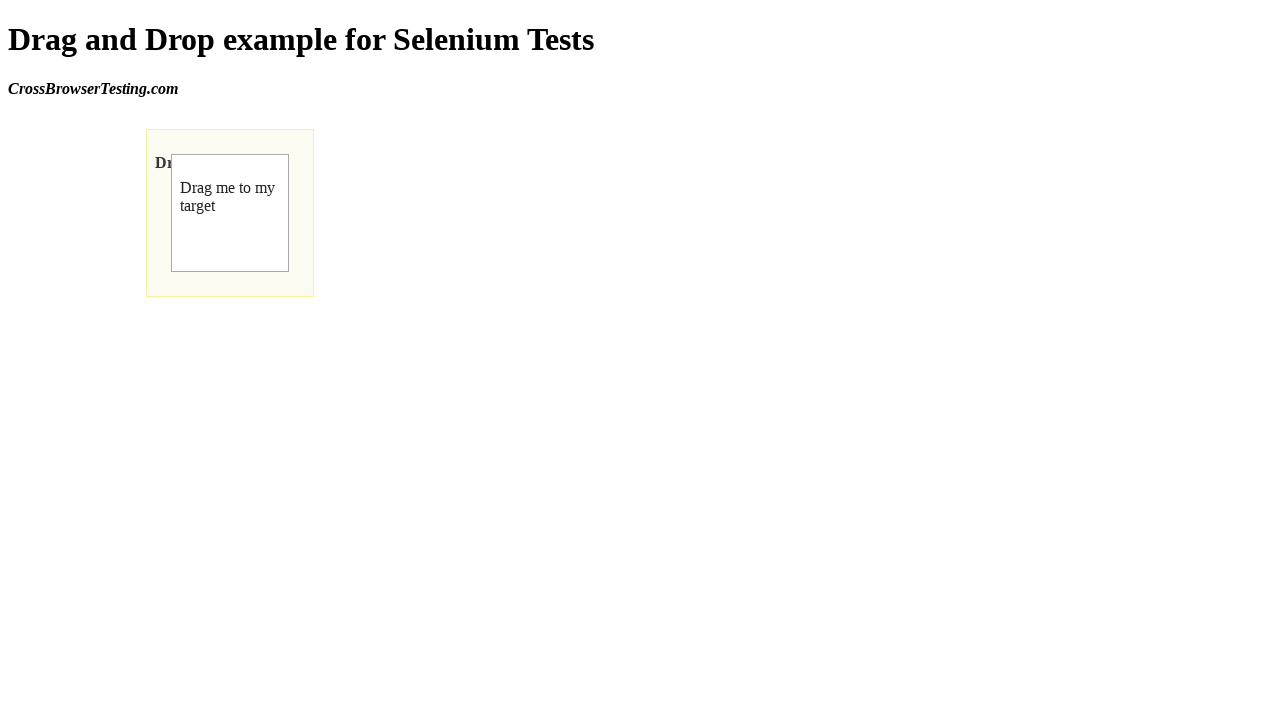